Tests the add element functionality on Herokuapp by clicking the Add Element button and verifying a new button appears

Starting URL: https://the-internet.herokuapp.com/

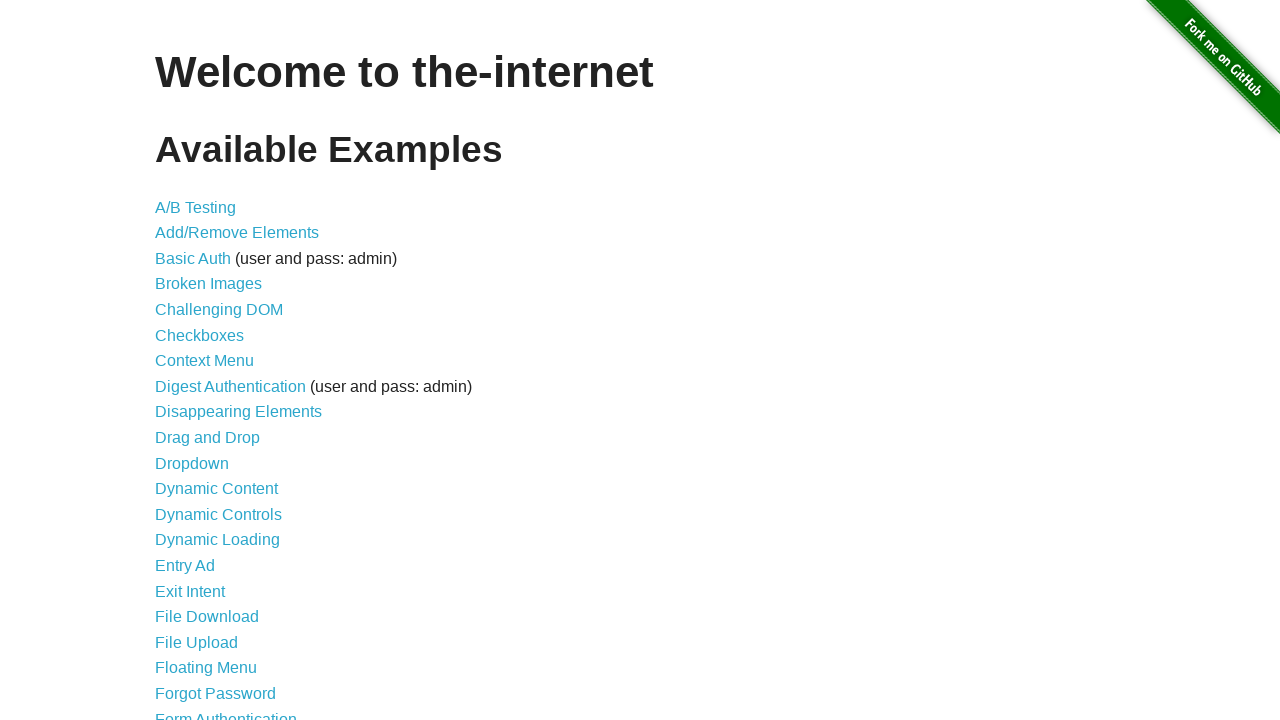

Clicked on Add/Remove Elements link at (237, 233) on a[href='/add_remove_elements/']
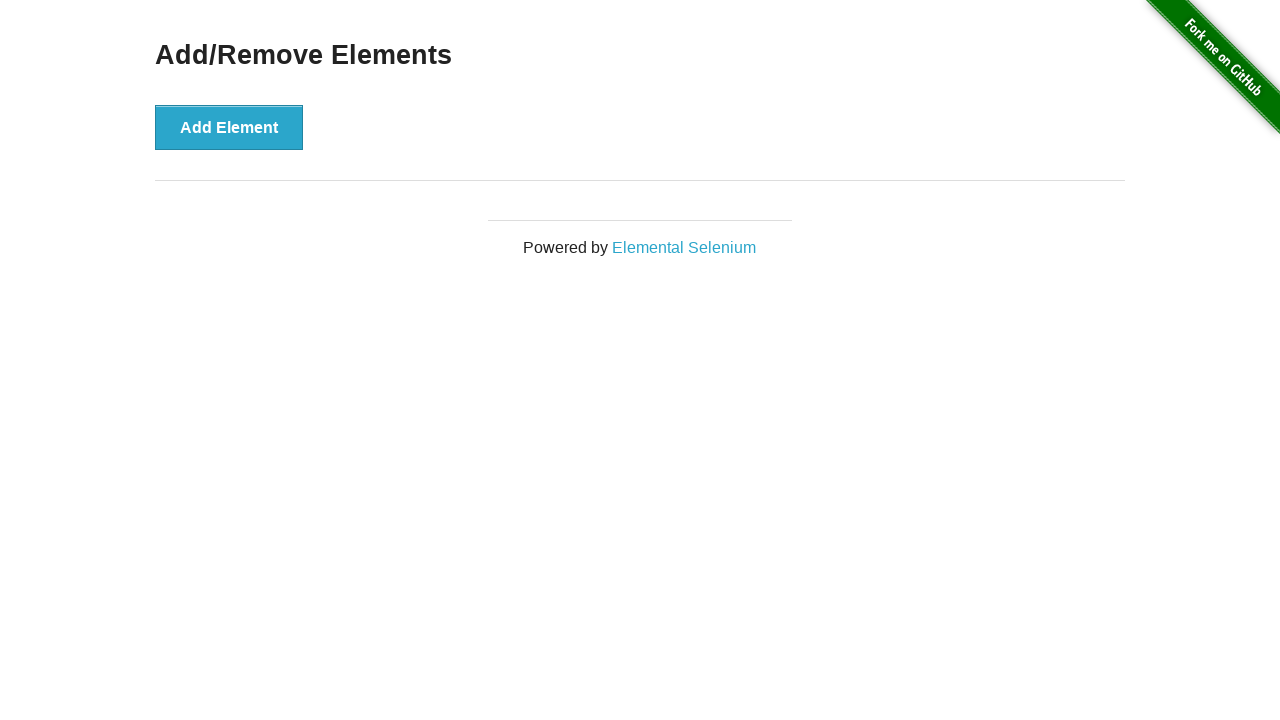

Clicked Add Element button at (229, 127) on button[onclick='addElement()']
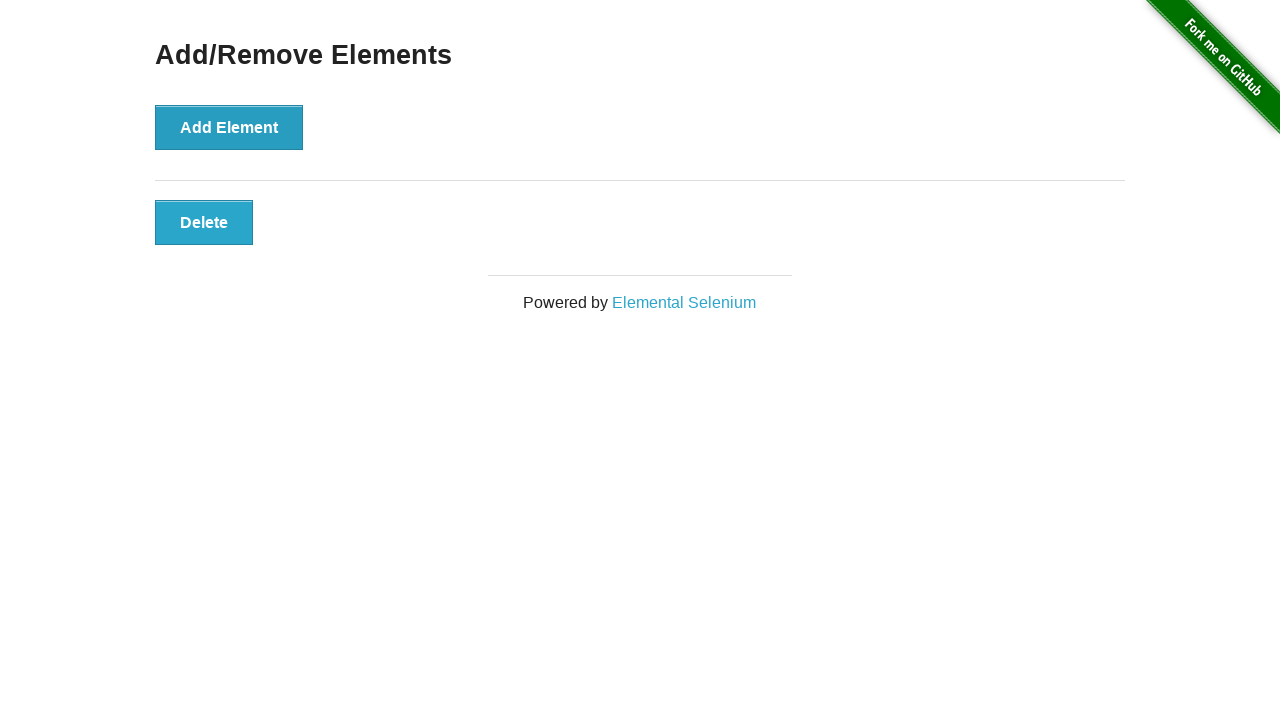

Verified the added button is displayed
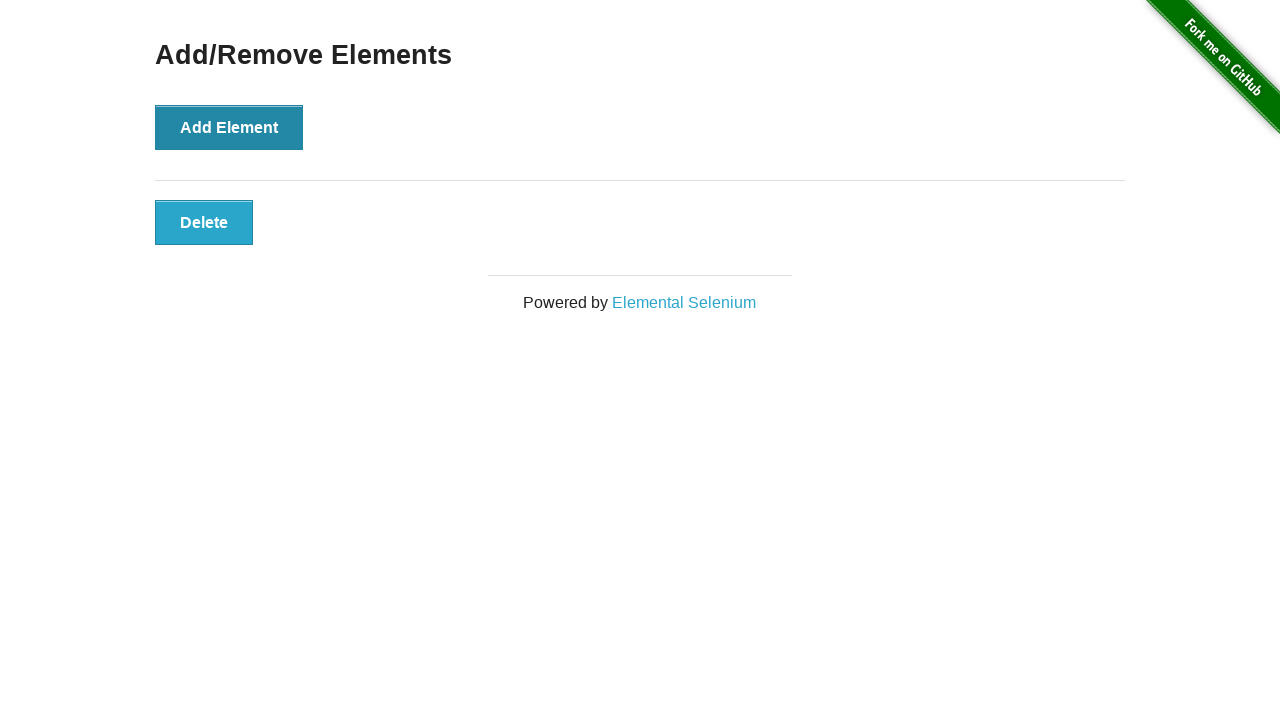

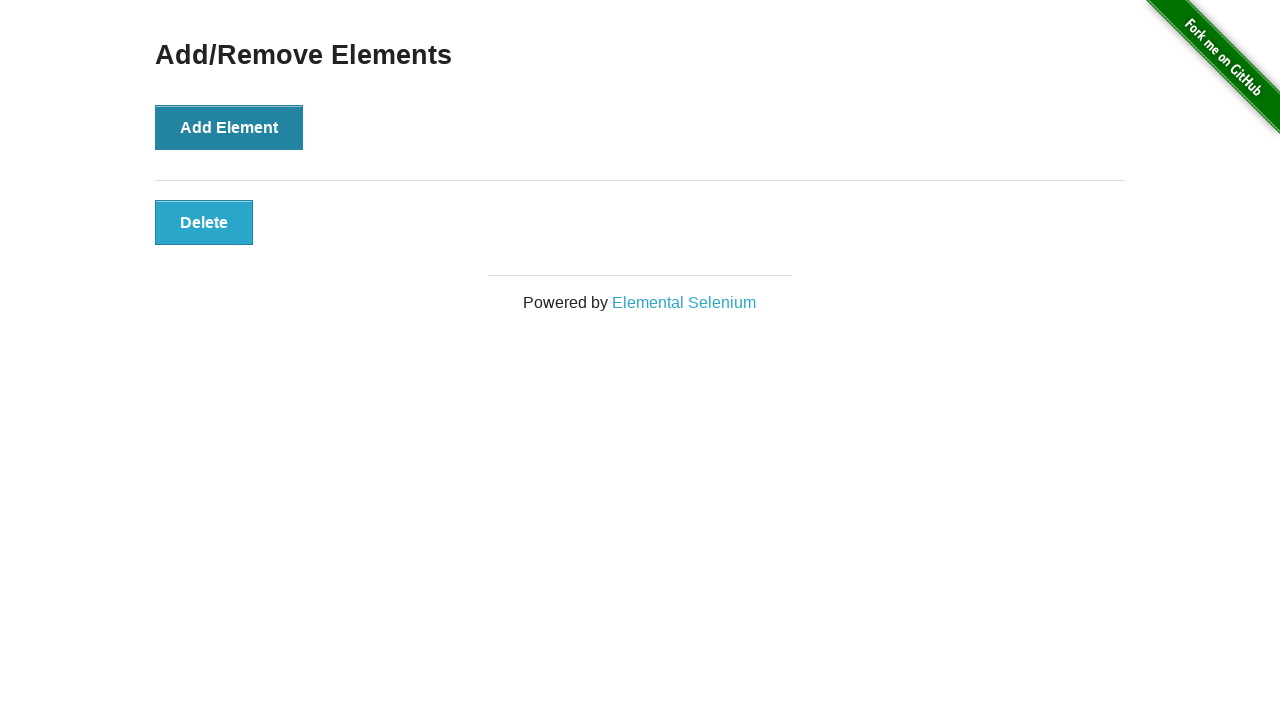